Tests checkbox functionality by ensuring both checkboxes are selected - clicks on each checkbox if it is not already selected

Starting URL: https://the-internet.herokuapp.com/checkboxes

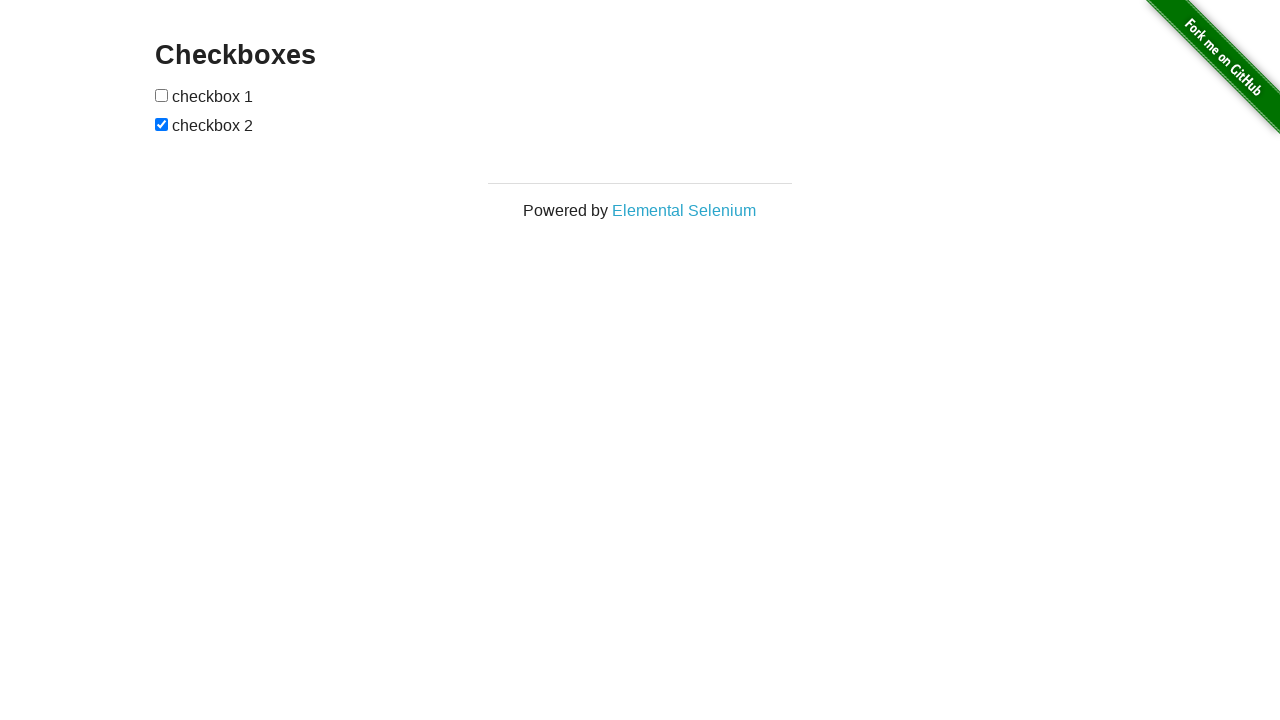

Located first checkbox element
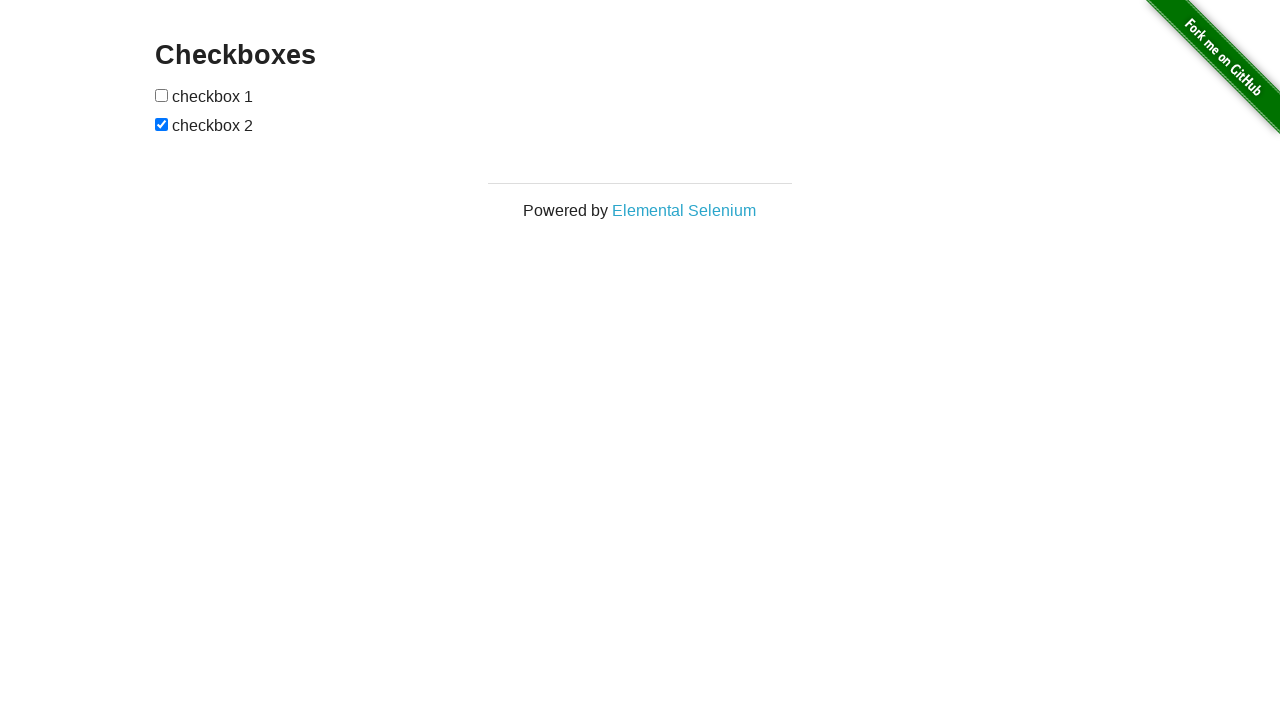

Checked if first checkbox is selected - it is not
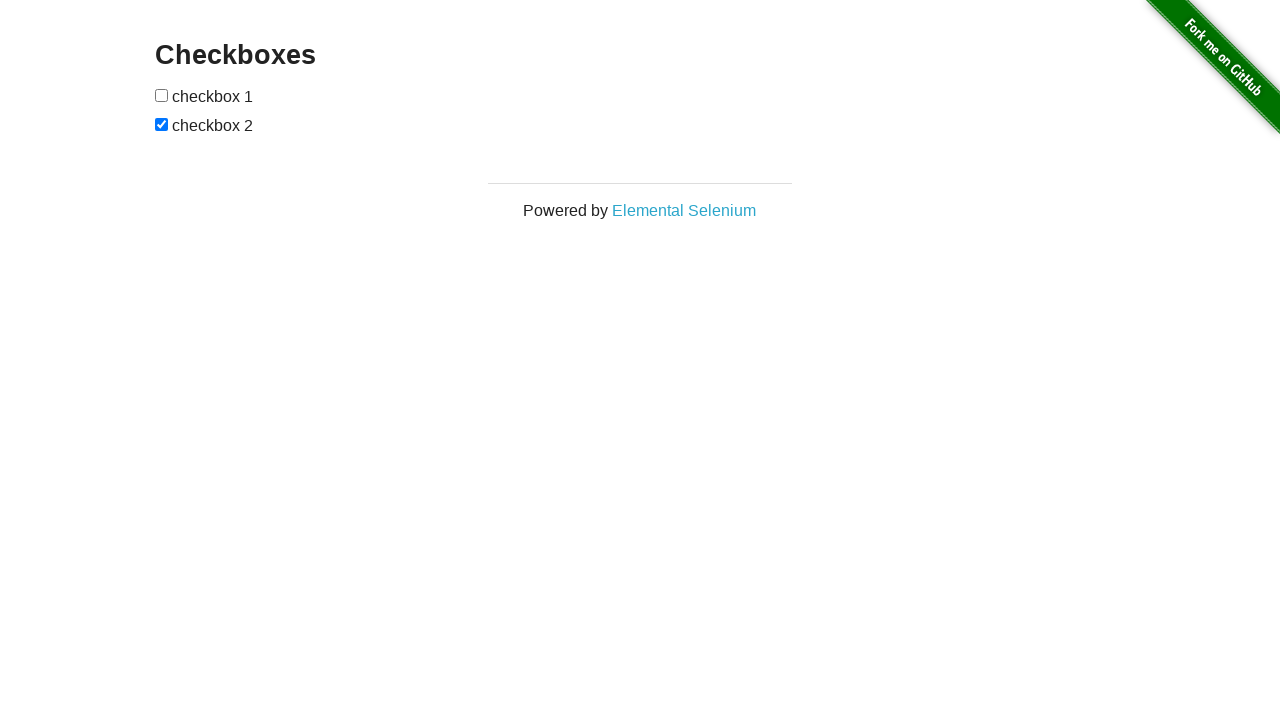

Clicked first checkbox to select it at (162, 95) on (//*[@type='checkbox'])[1]
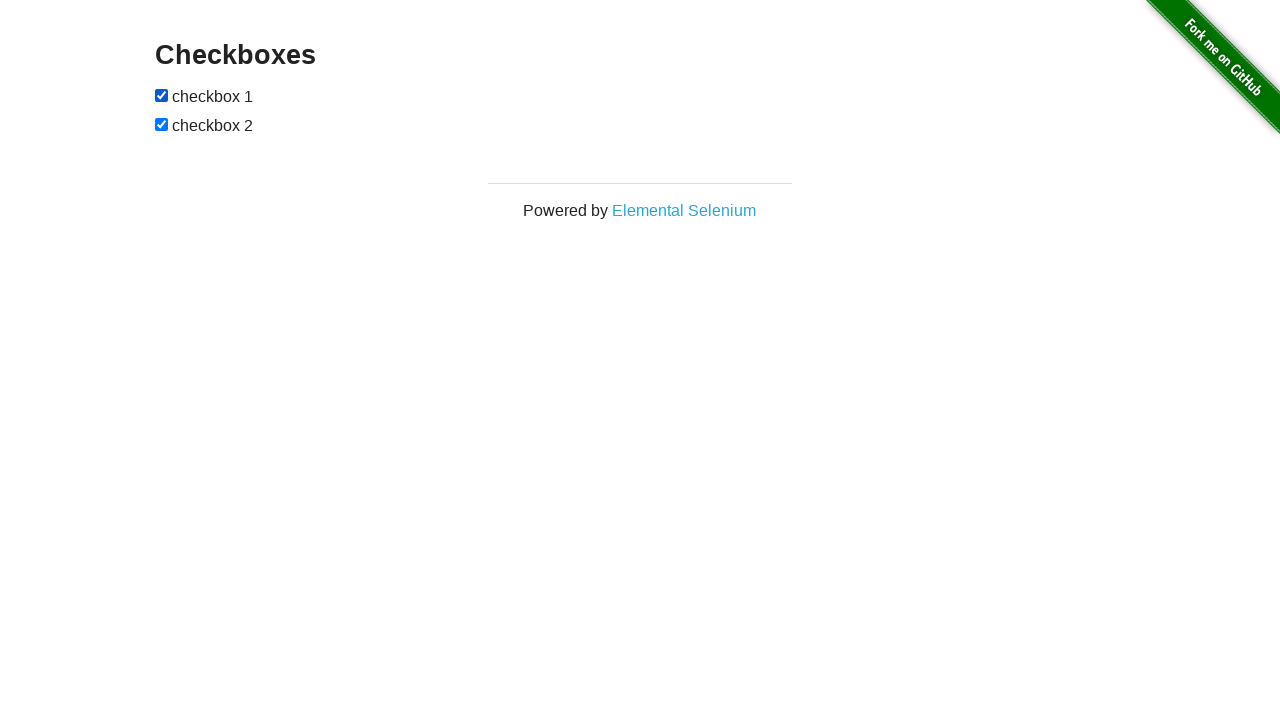

Located second checkbox element
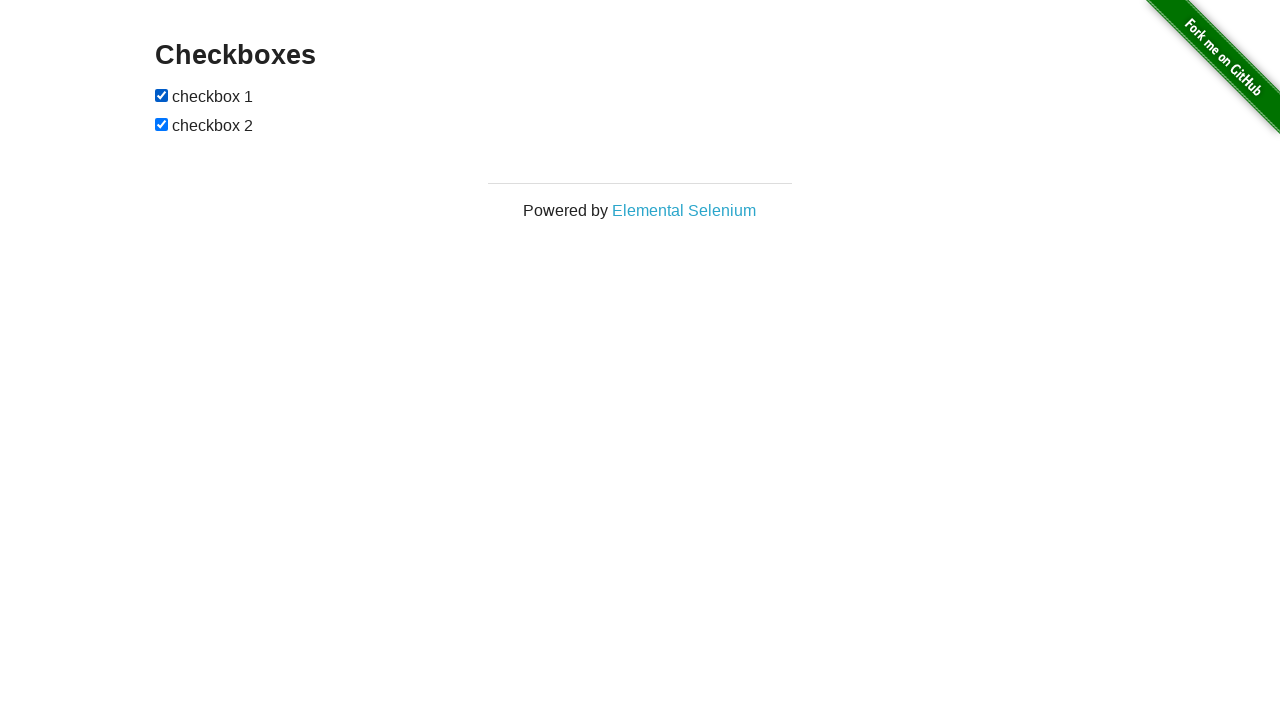

Checked if second checkbox is selected - it already is
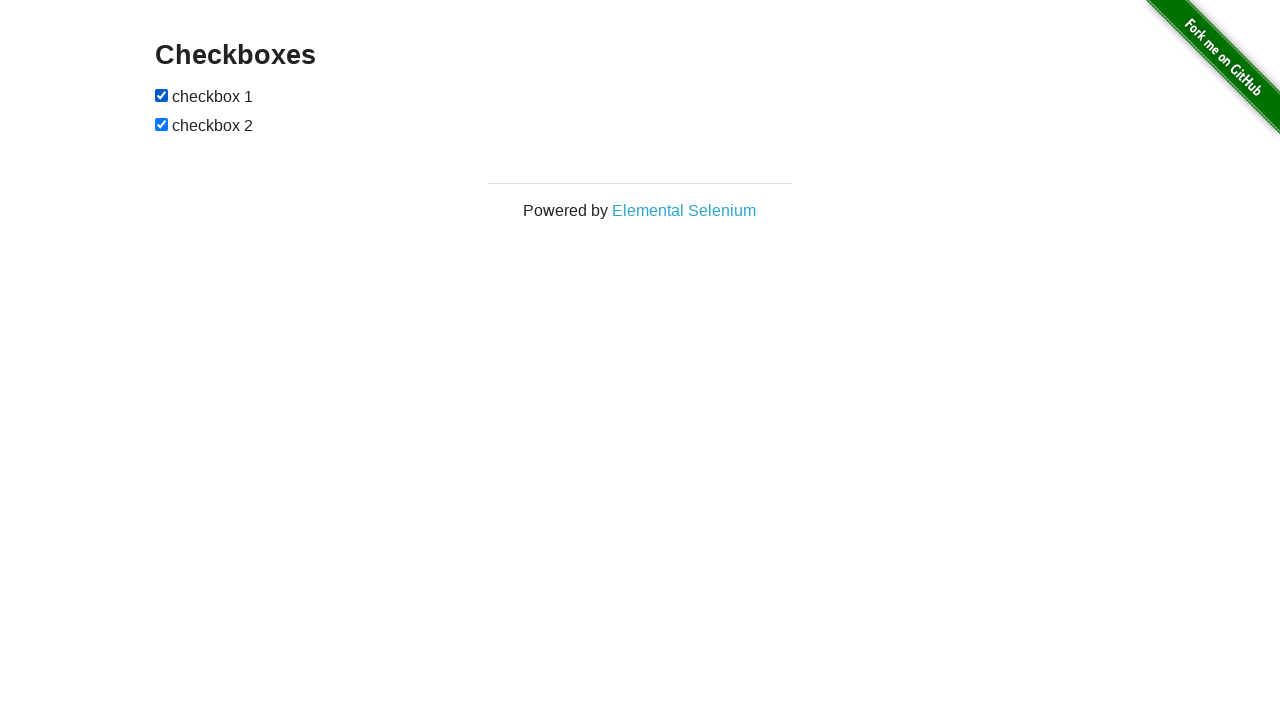

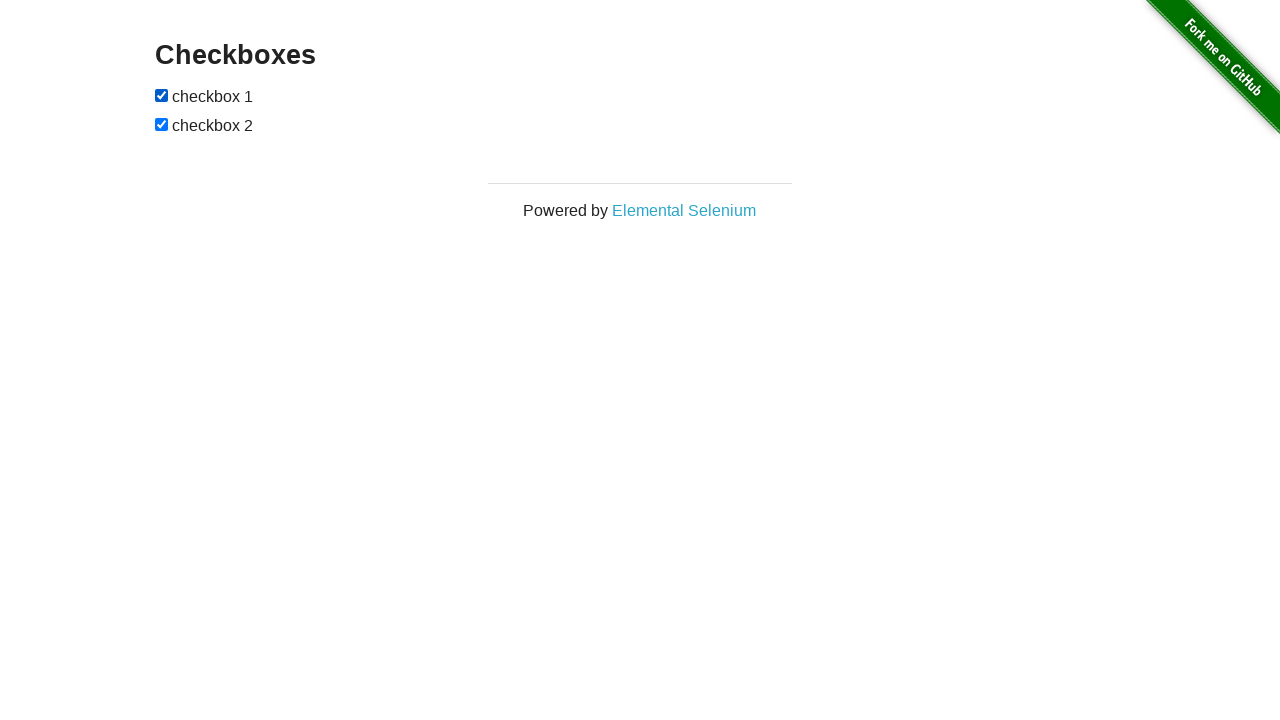